Takes a screenshot of the current page

Starting URL: https://www.globalsqa.com/demo-site/sliders/

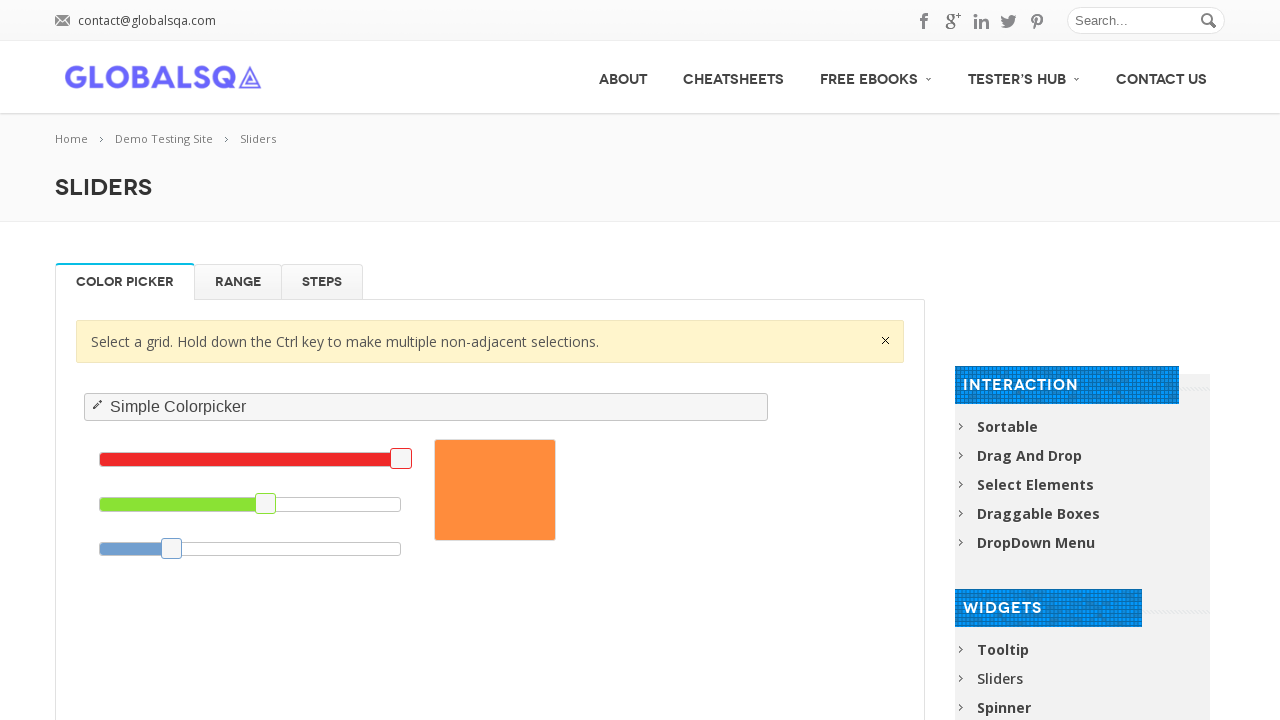

Navigated to Global SQA sliders demo page
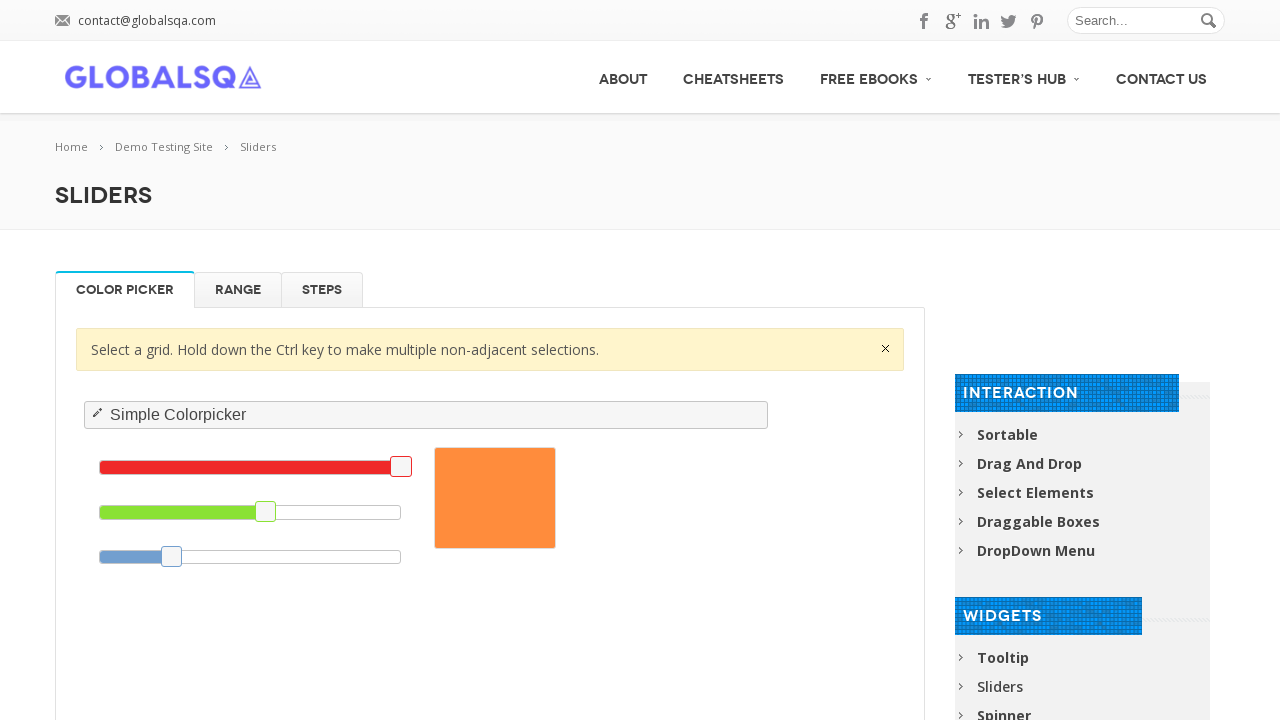

Took screenshot of current page
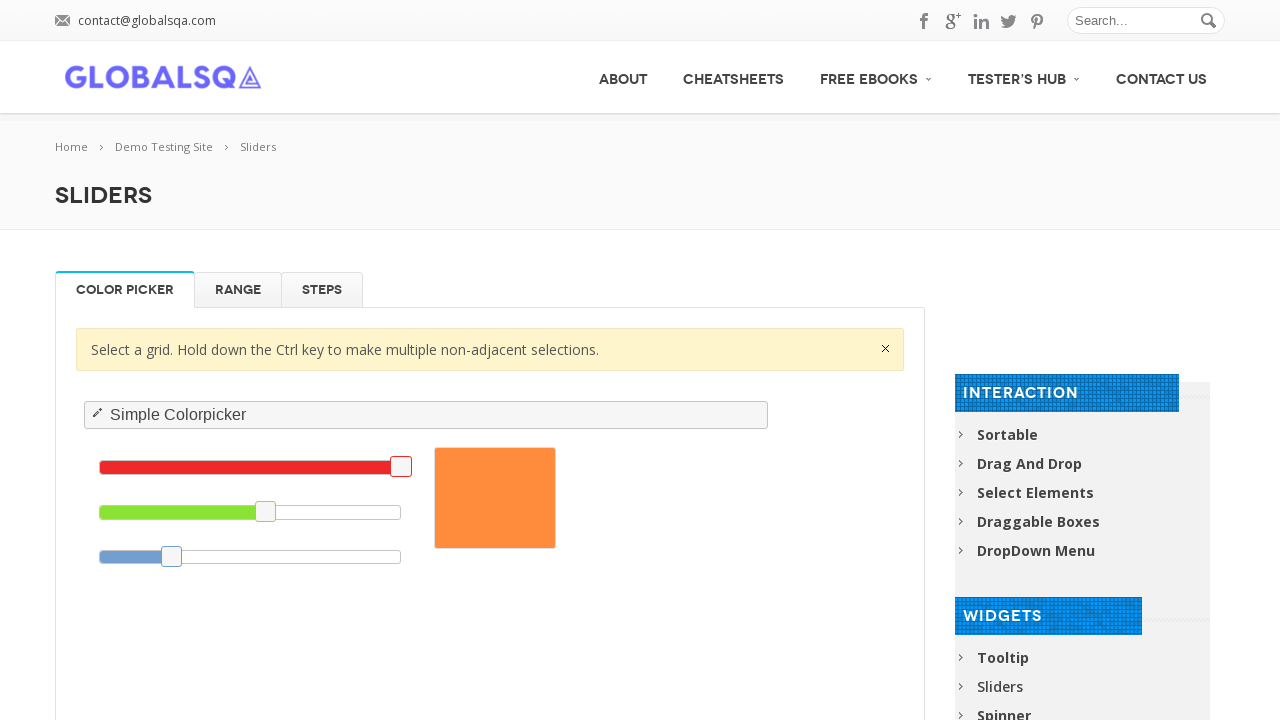

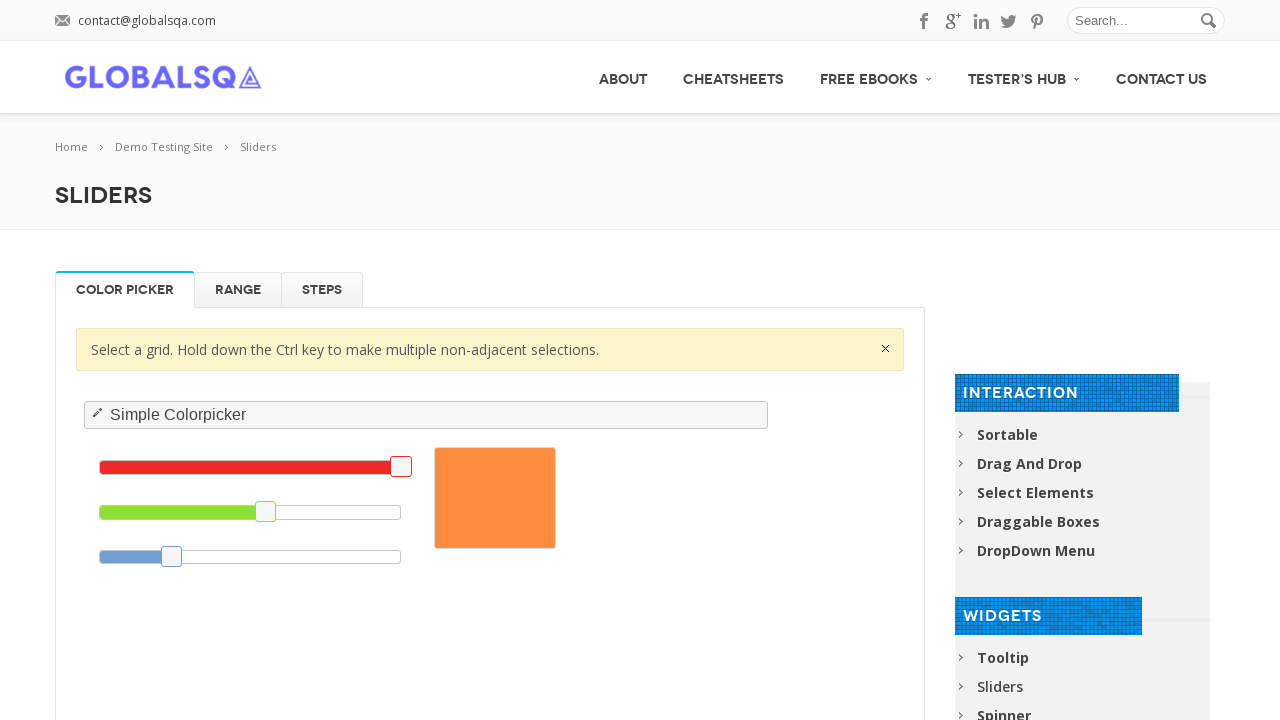